Navigates to httpbin.org/headers page which displays the HTTP request headers sent by the browser, and verifies the page content loads successfully.

Starting URL: https://httpbin.org/headers

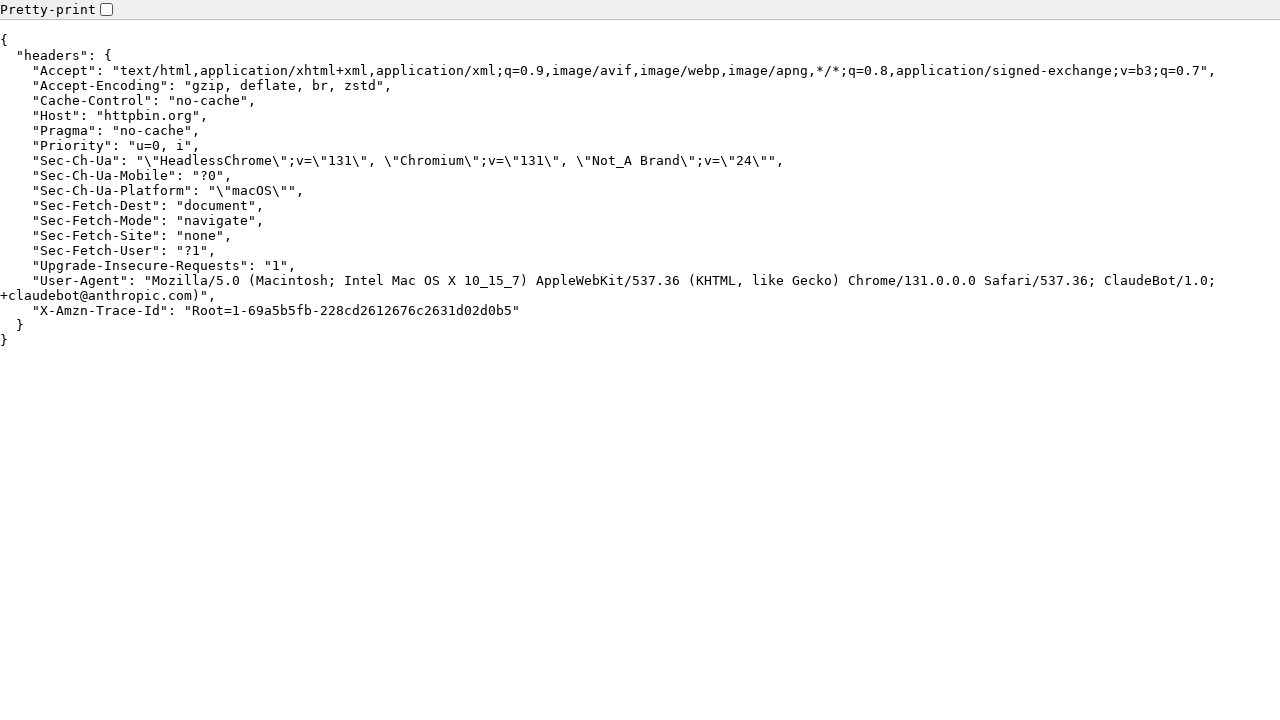

Navigated to https://httpbin.org/headers
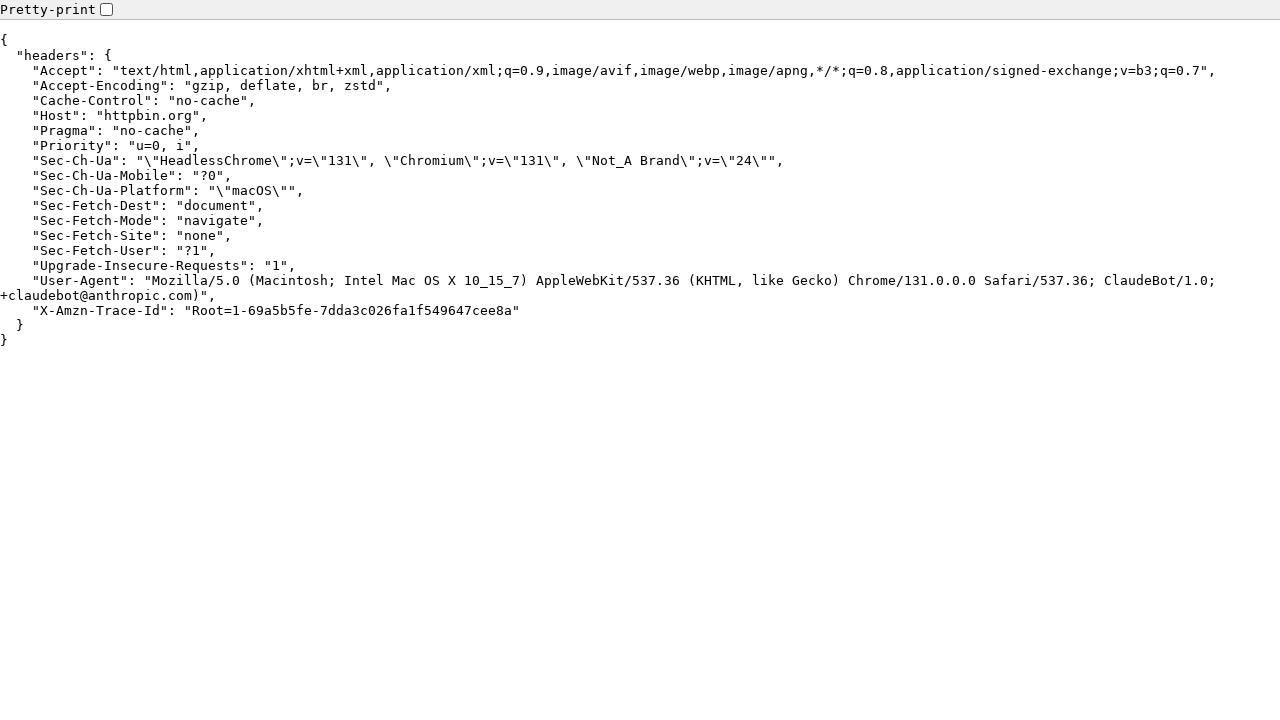

Page content loaded - pre element containing headers is visible
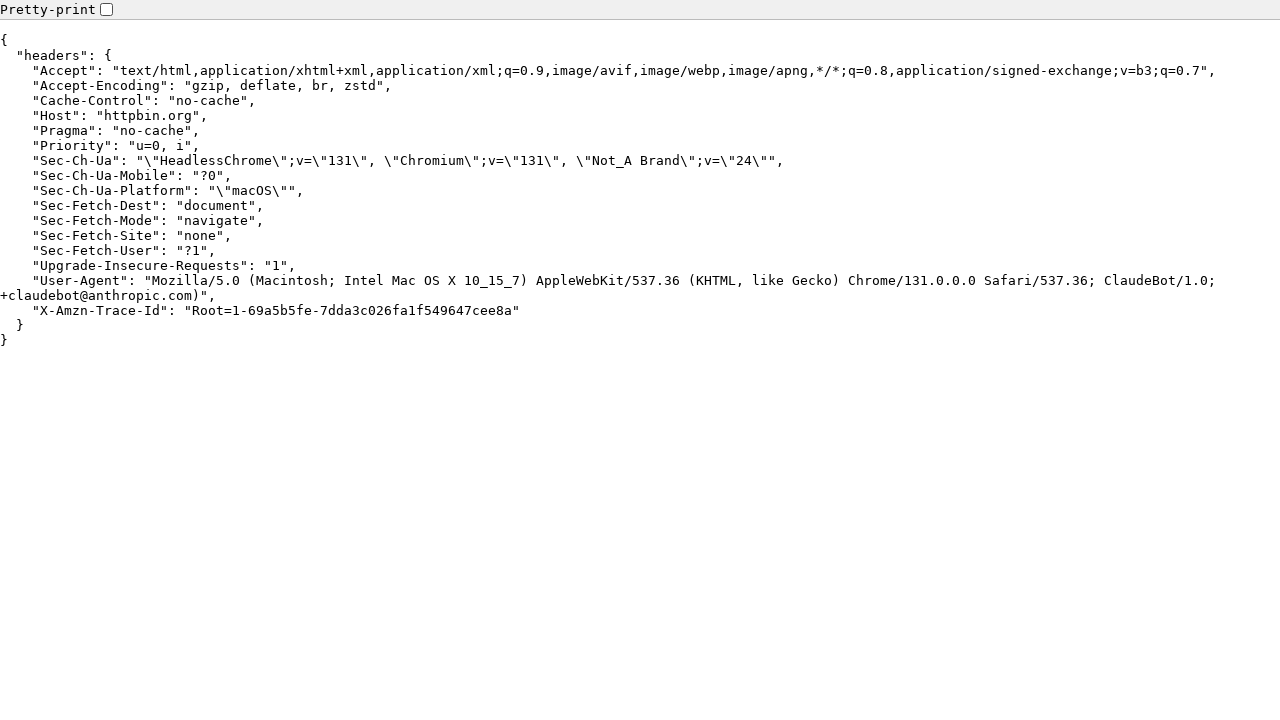

Verified User-Agent header is present in the page
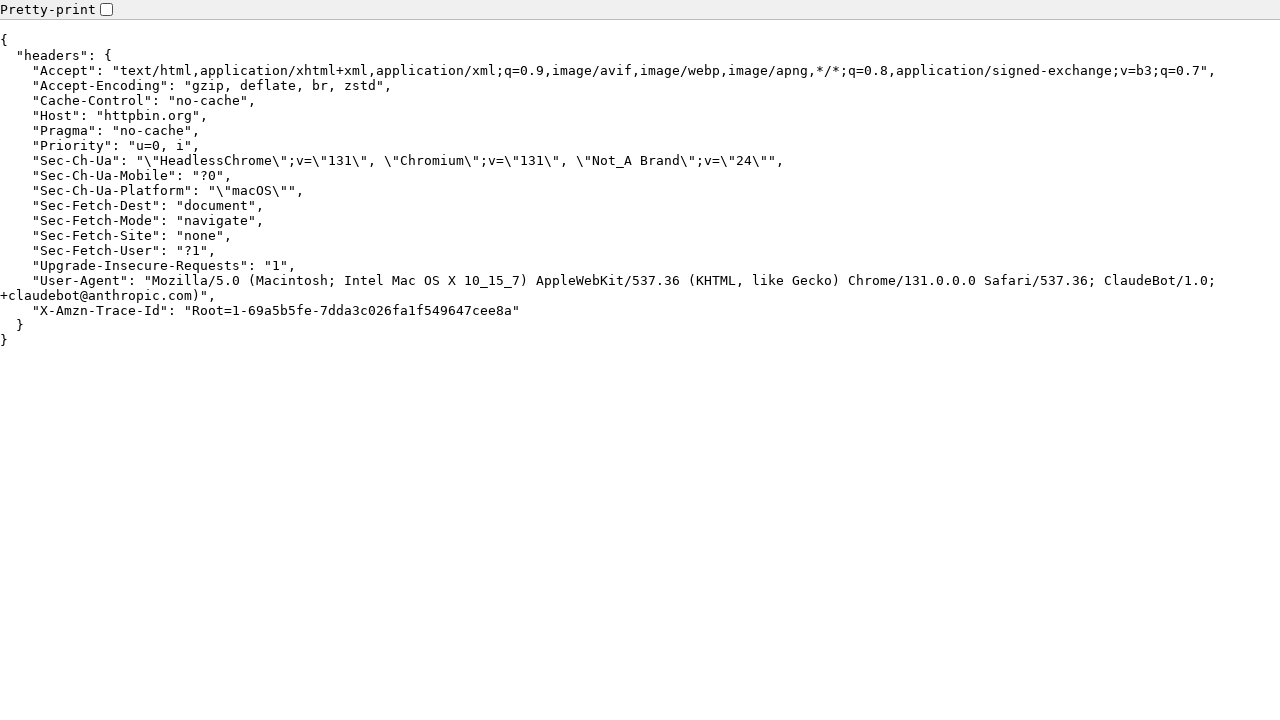

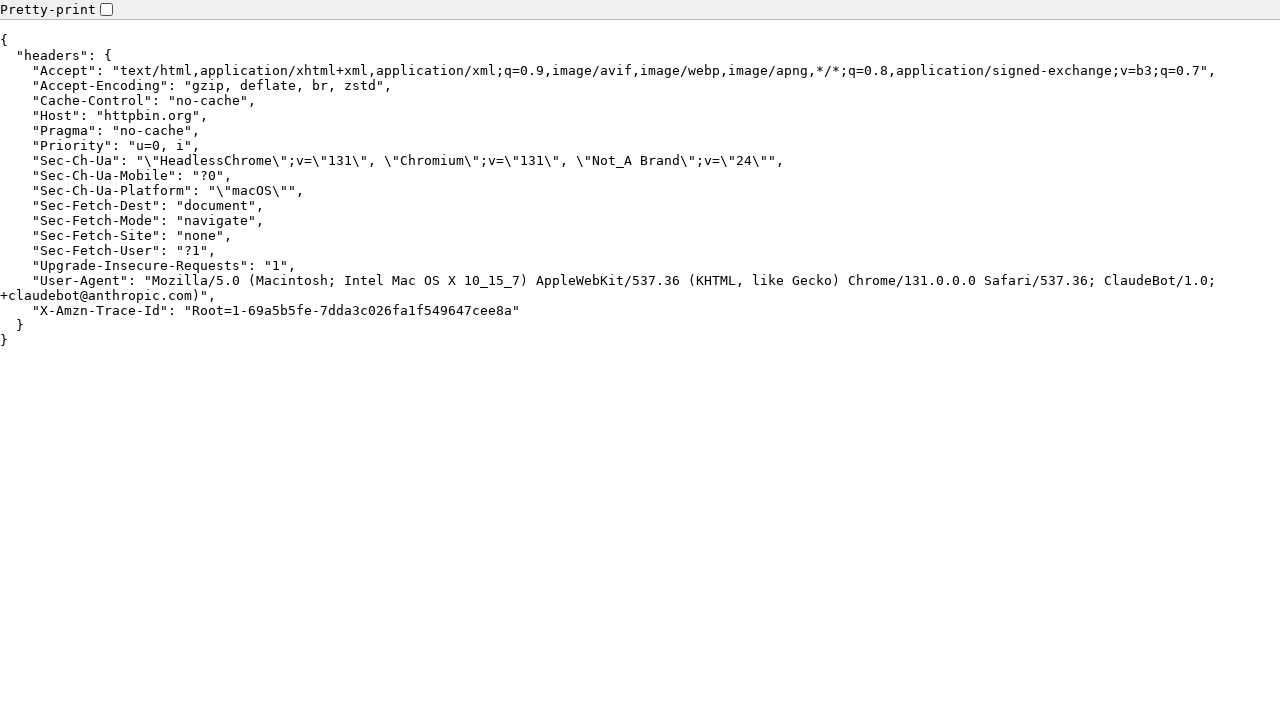